Tests the metatags.io URL preview tool by entering a URL into the input field and waiting for the meta tag preview to generate

Starting URL: https://metatags.io/

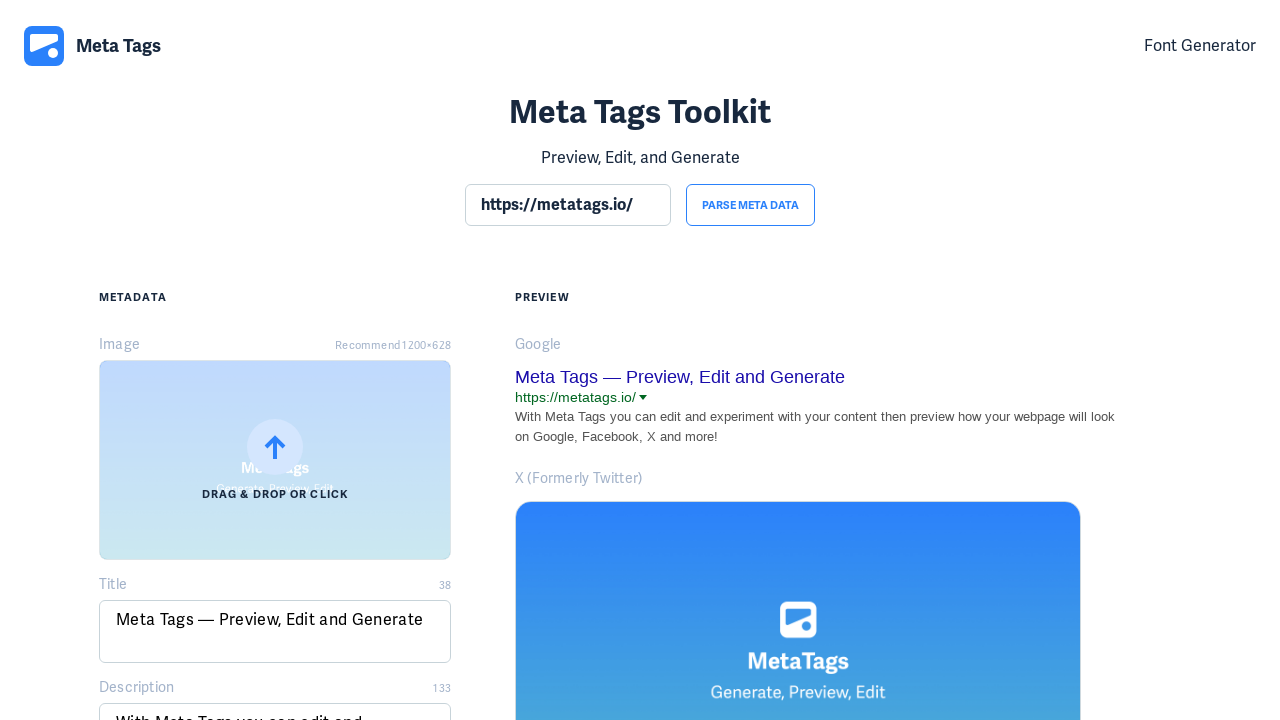

Cleared the URL input field on section input
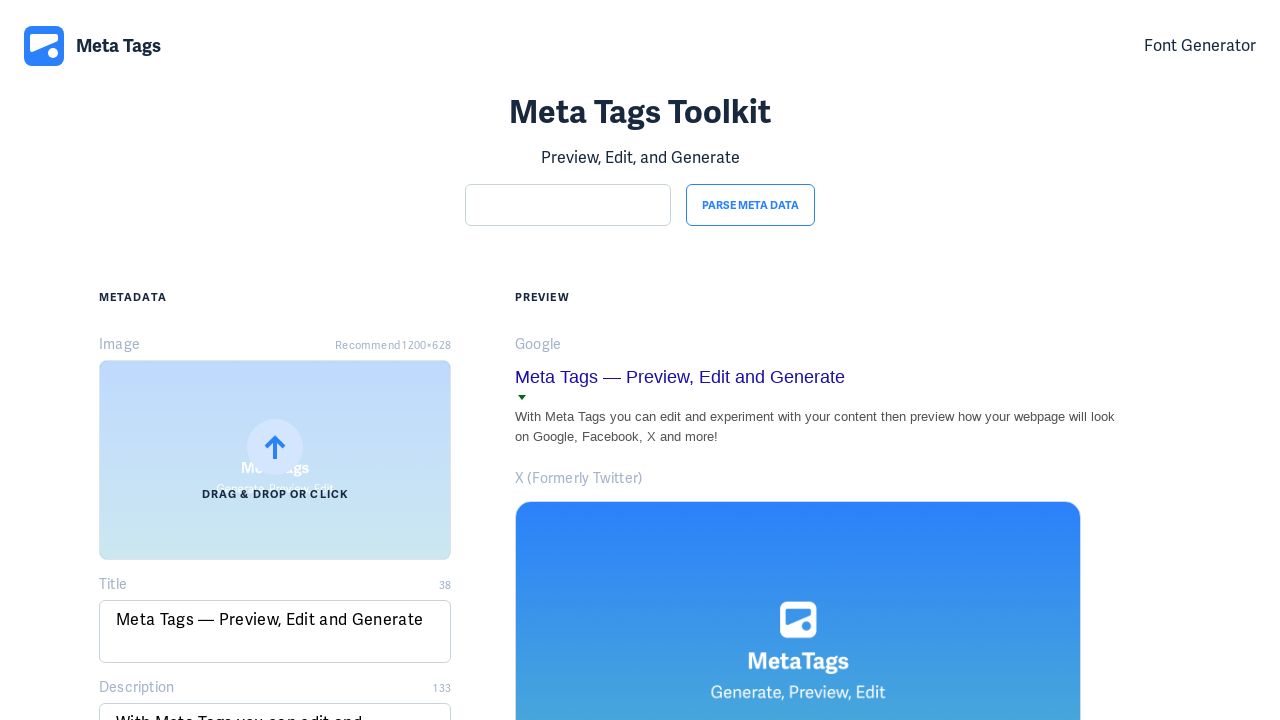

Entered test URL into the input field on section input
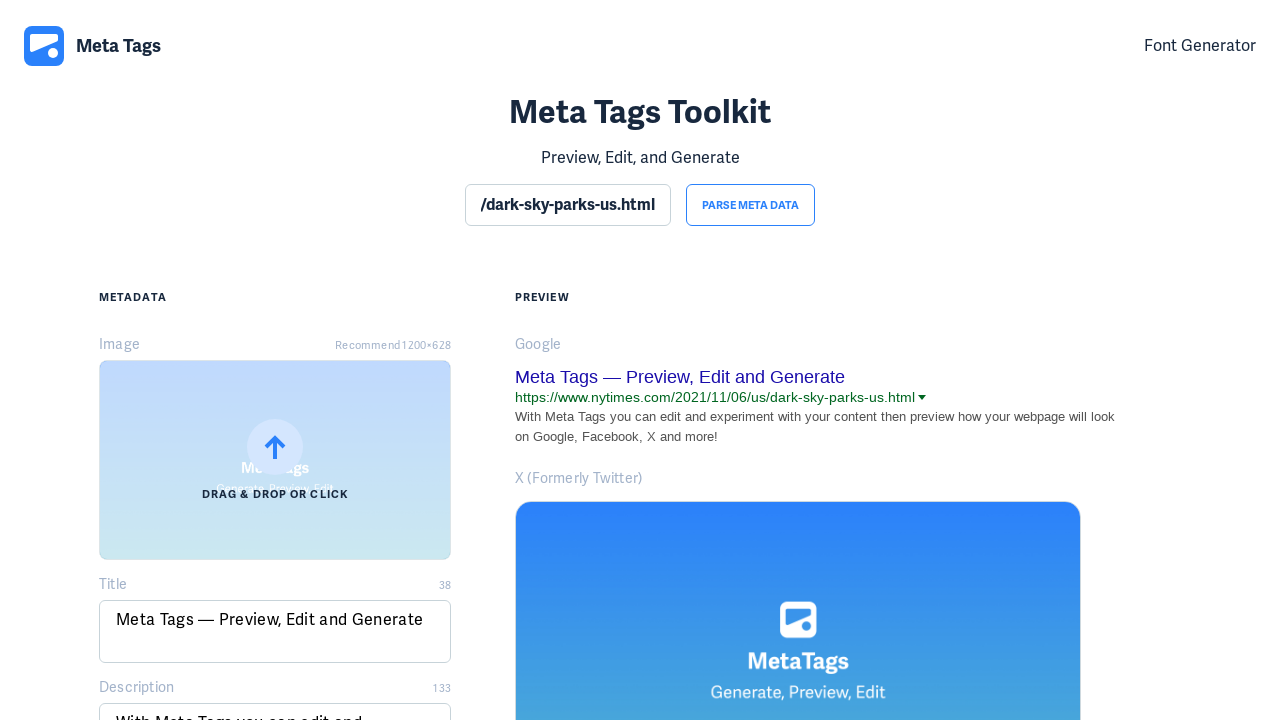

Waited for the meta tag preview to generate
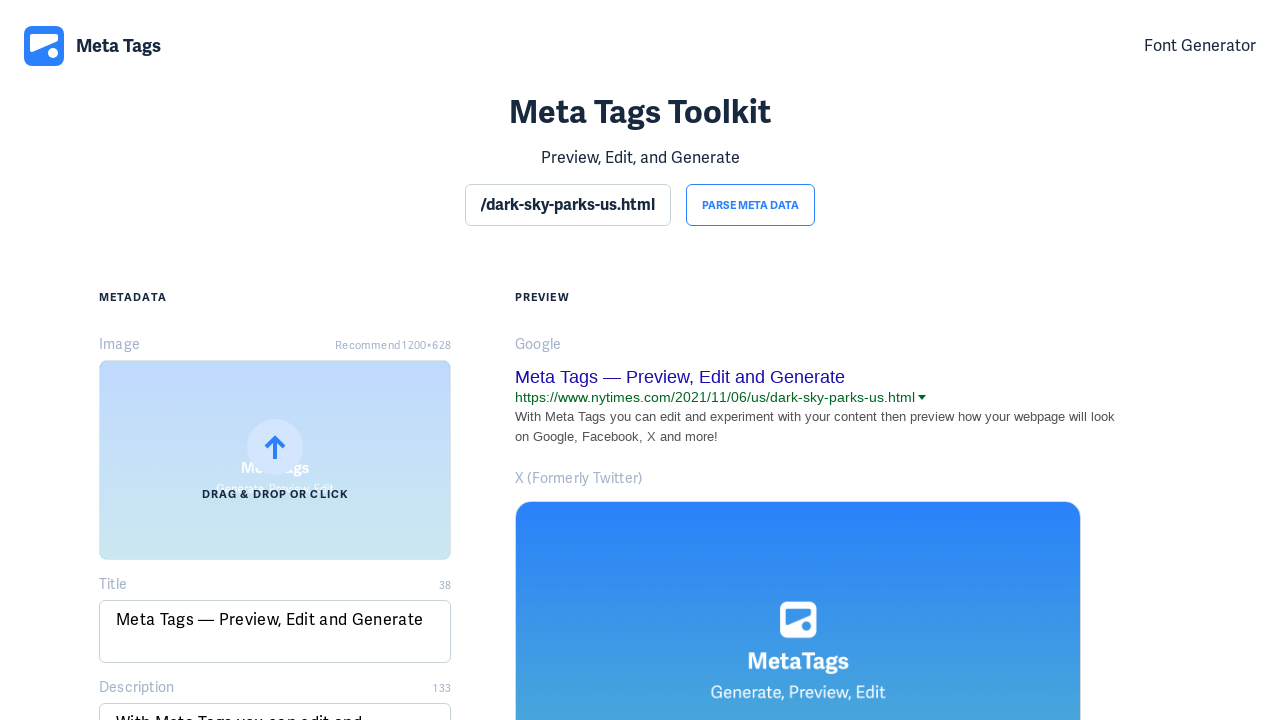

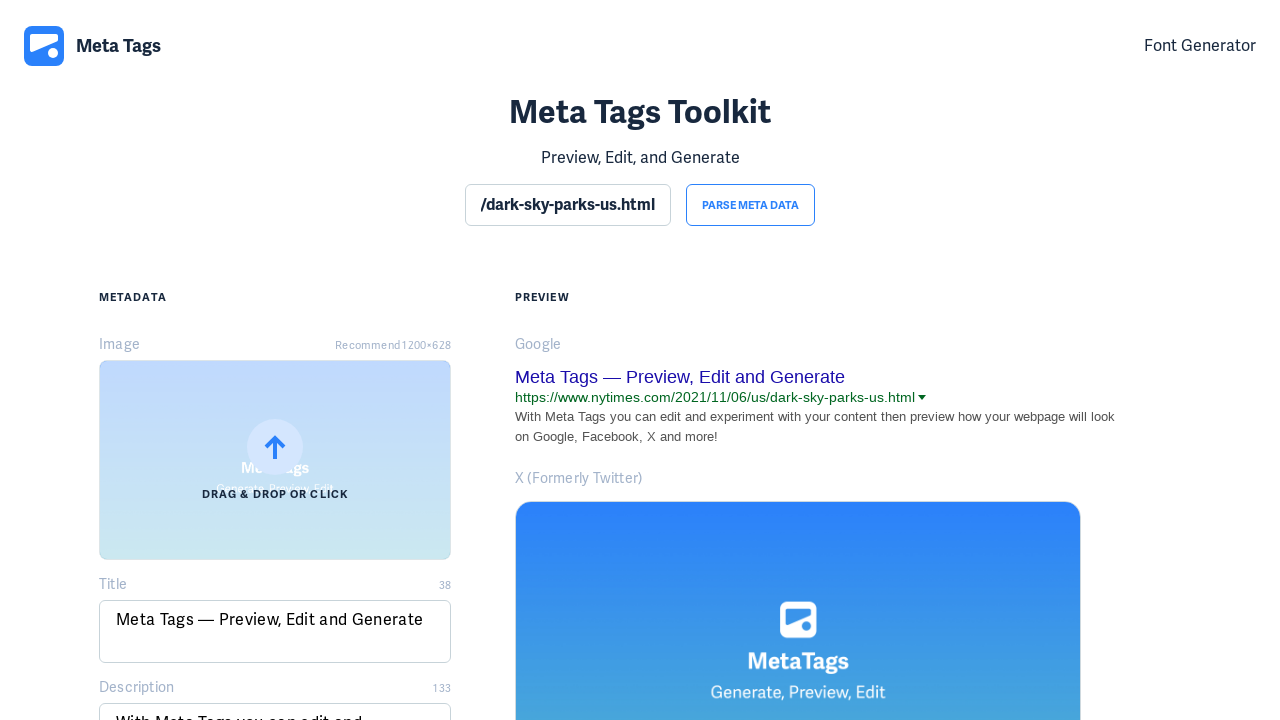